Tests dynamic content loading by clicking a start button and waiting for the "Hello World!" text to appear

Starting URL: https://the-internet.herokuapp.com/dynamic_loading/2

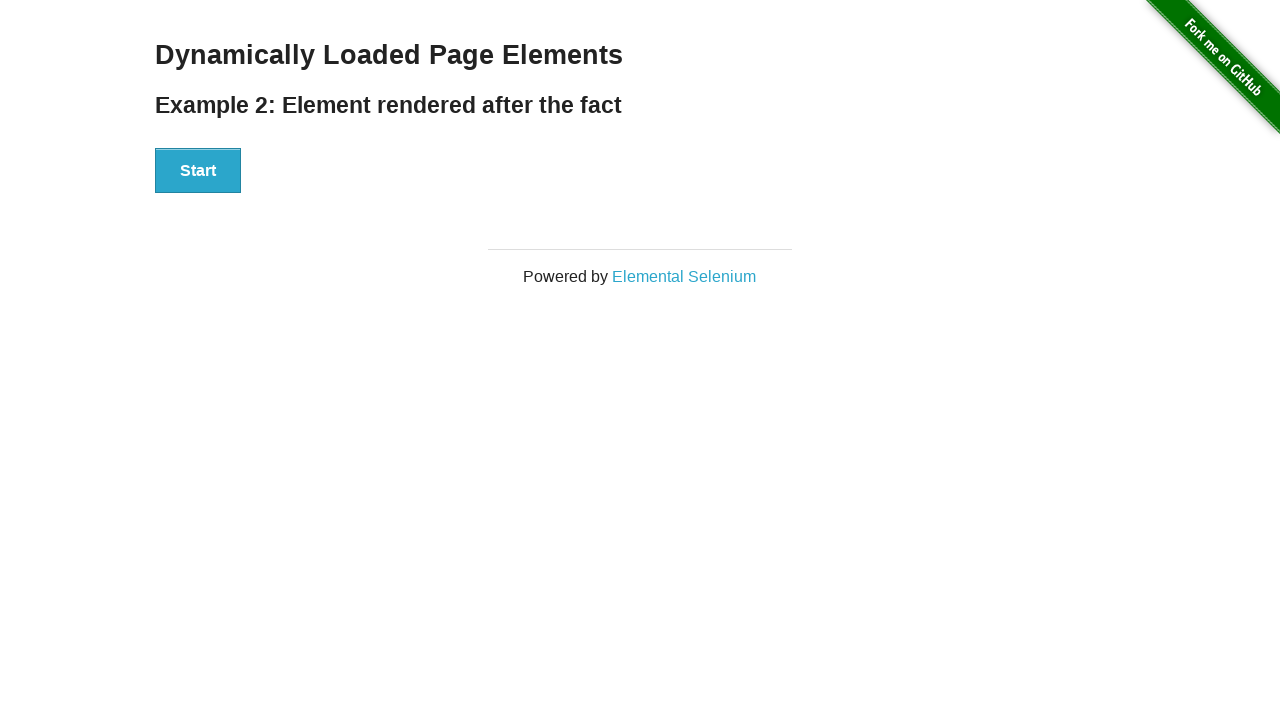

Navigated to dynamic loading test page
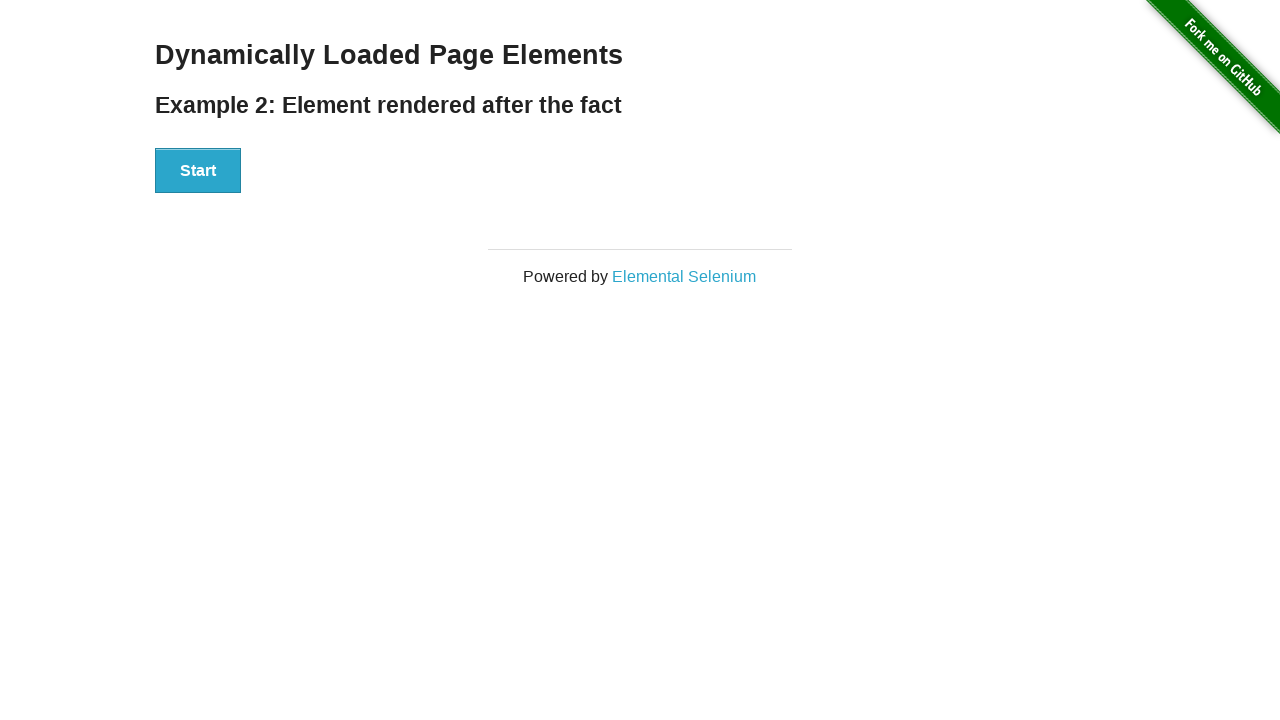

Clicked the Start button to trigger dynamic content loading at (198, 171) on xpath=//button[text()='Start']
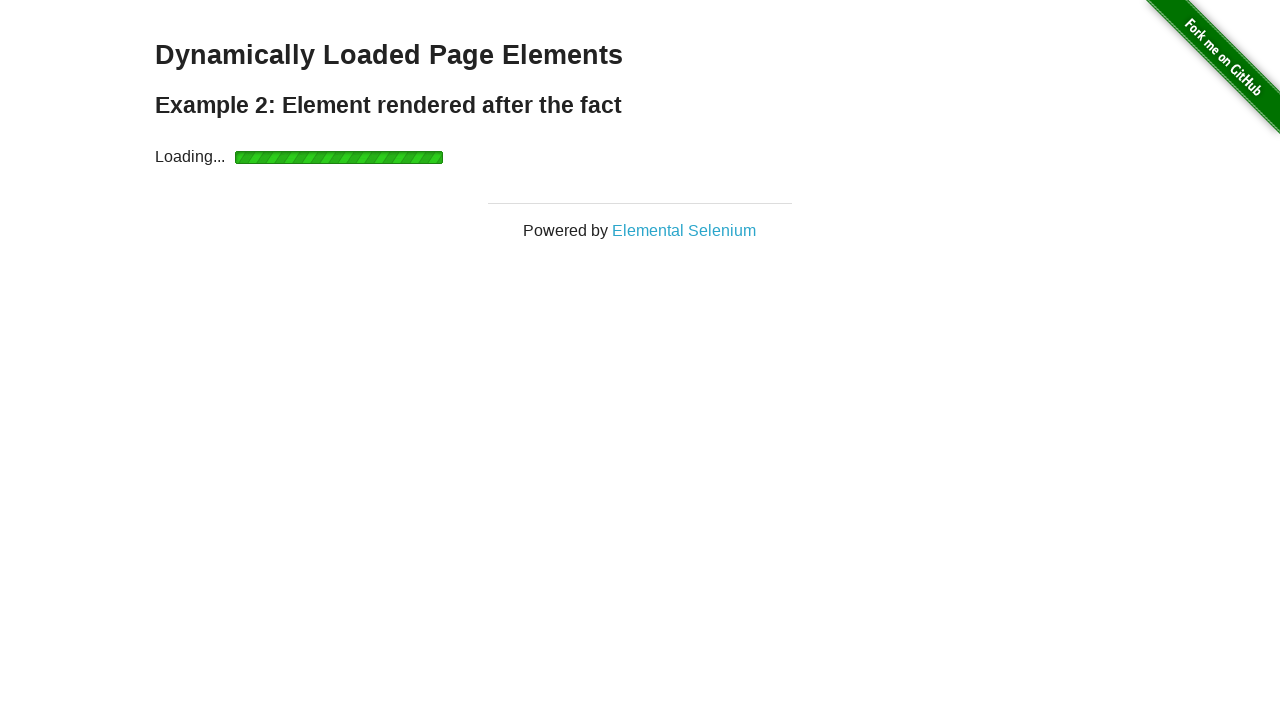

Waited for 'Hello World!' heading to appear
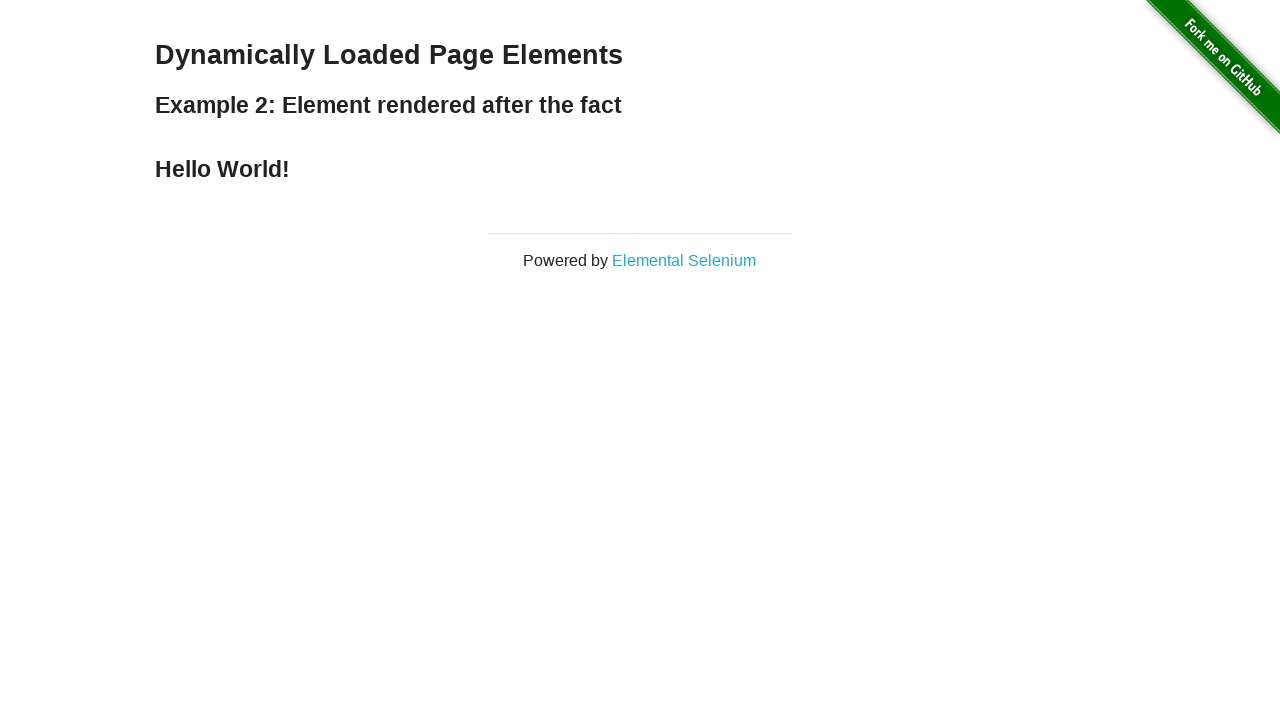

Located the 'Hello World!' element
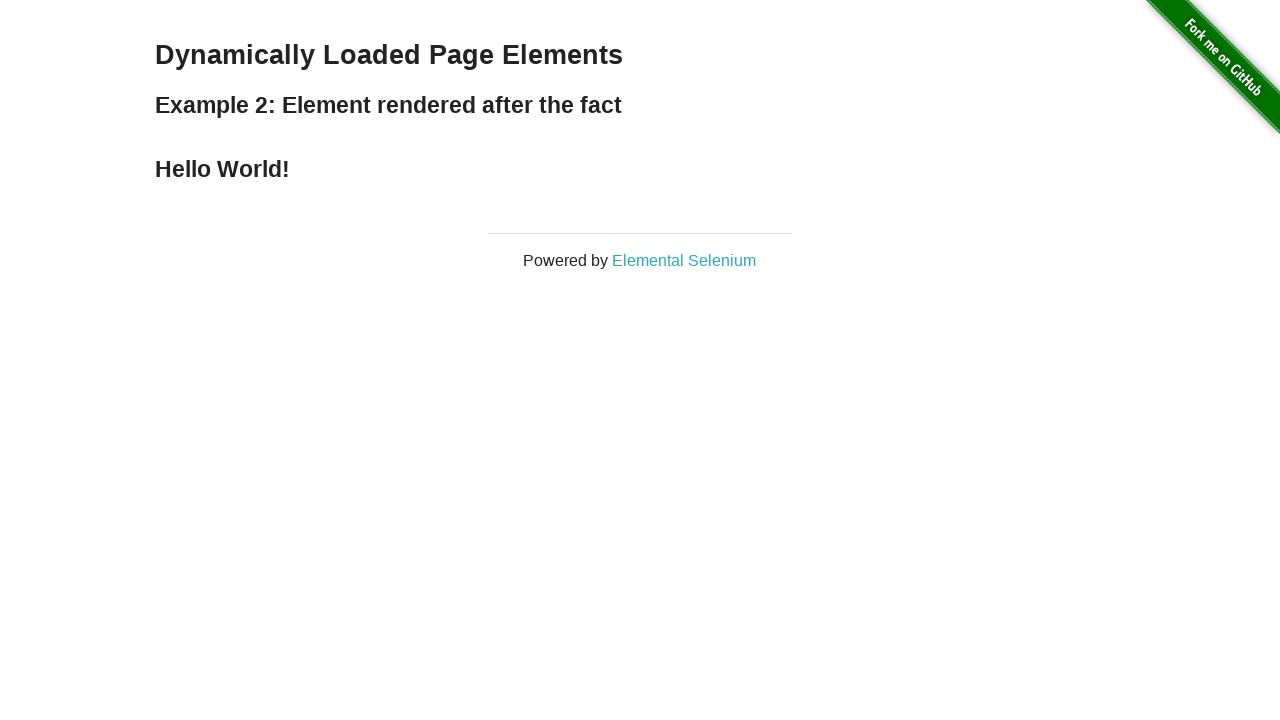

Verified that the element contains 'Hello World!' text
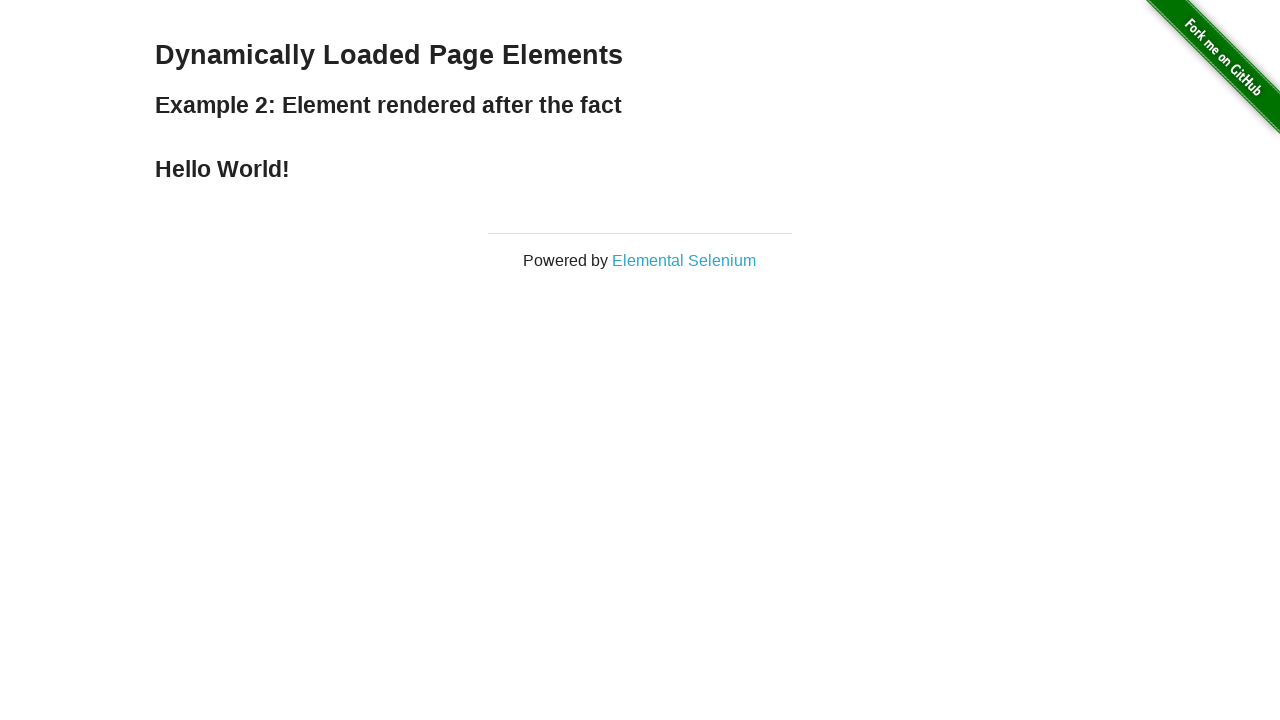

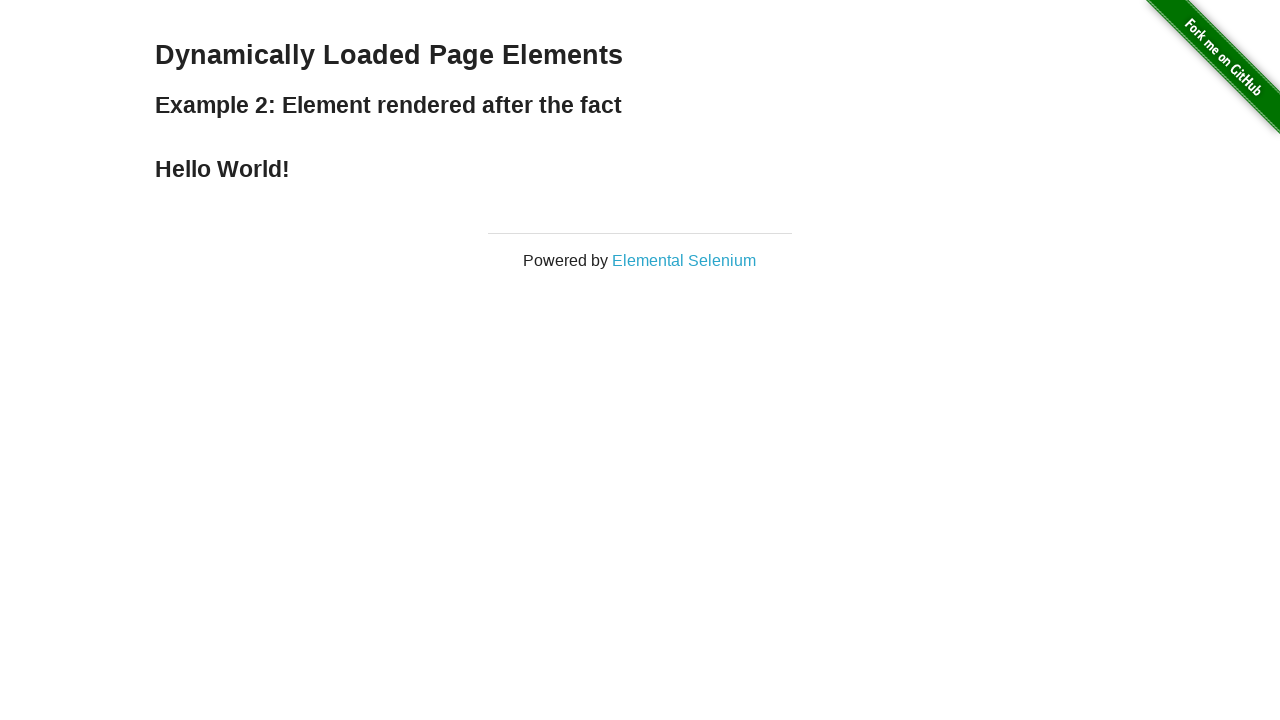